Tests that copy link visibility changes correctly on hover and mouse leave

Starting URL: https://idvorkin.github.io/manager-book

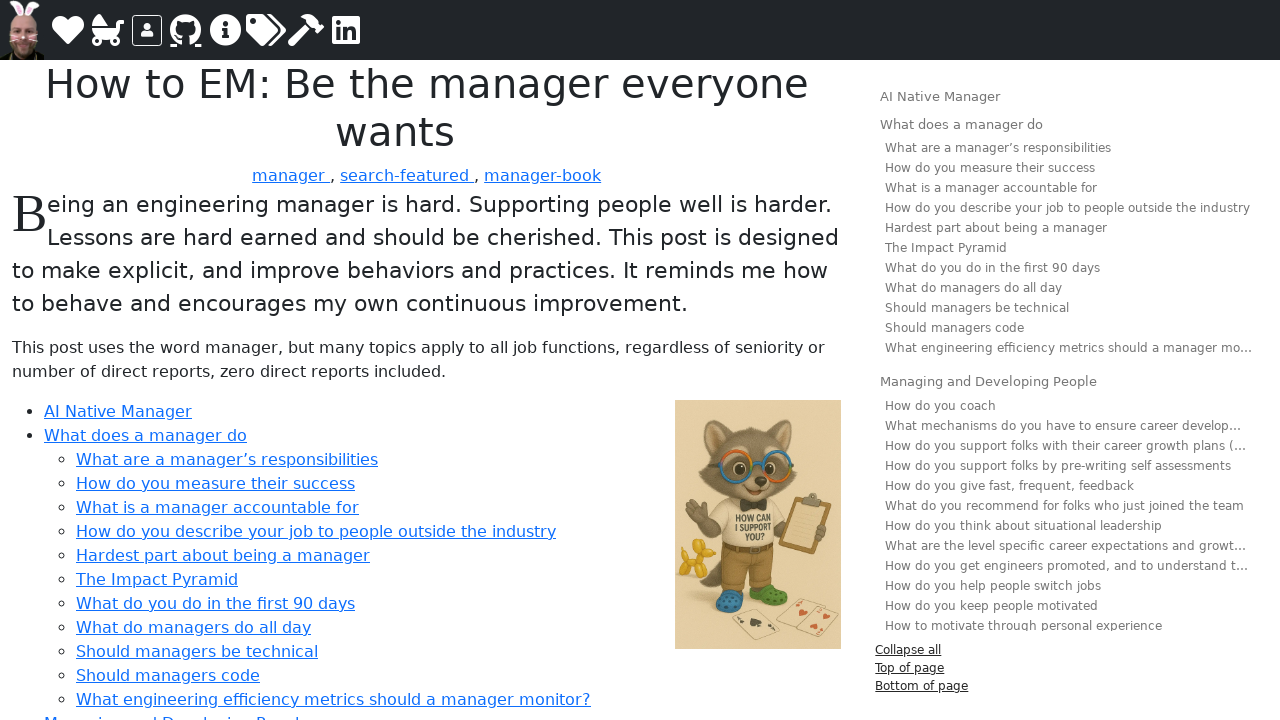

Waited for page to fully load (networkidle)
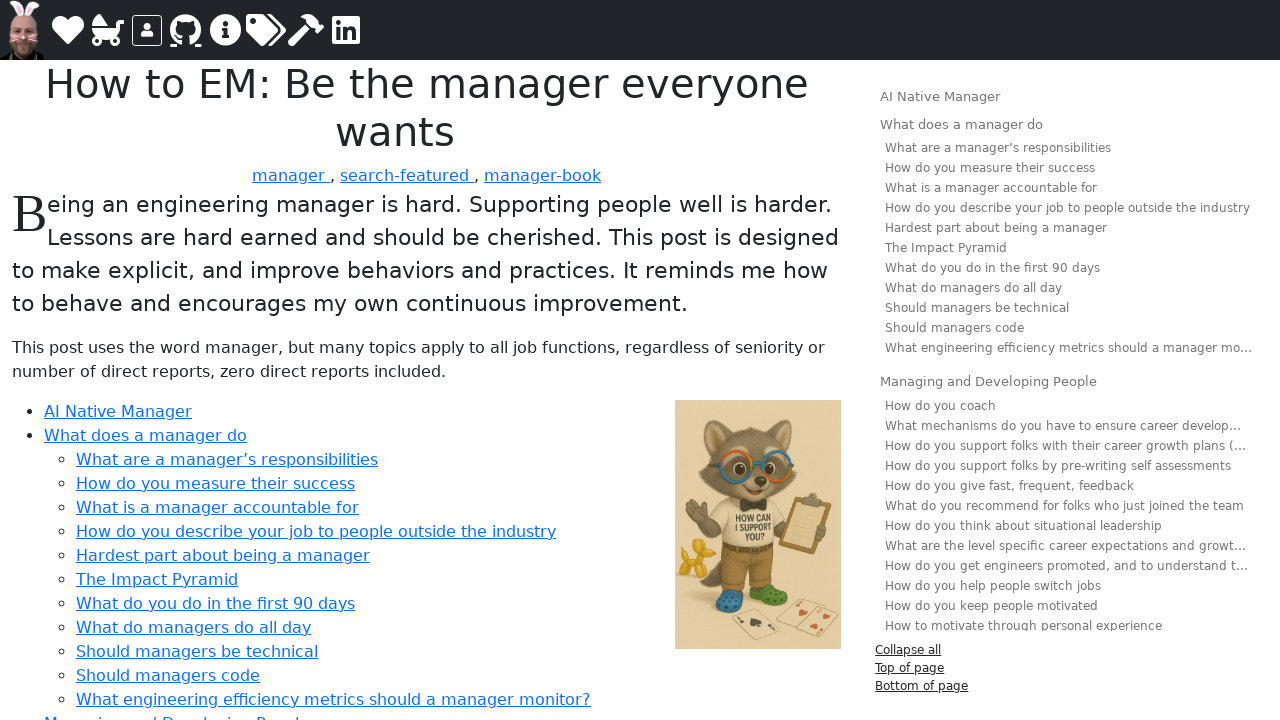

Found header element with copy link
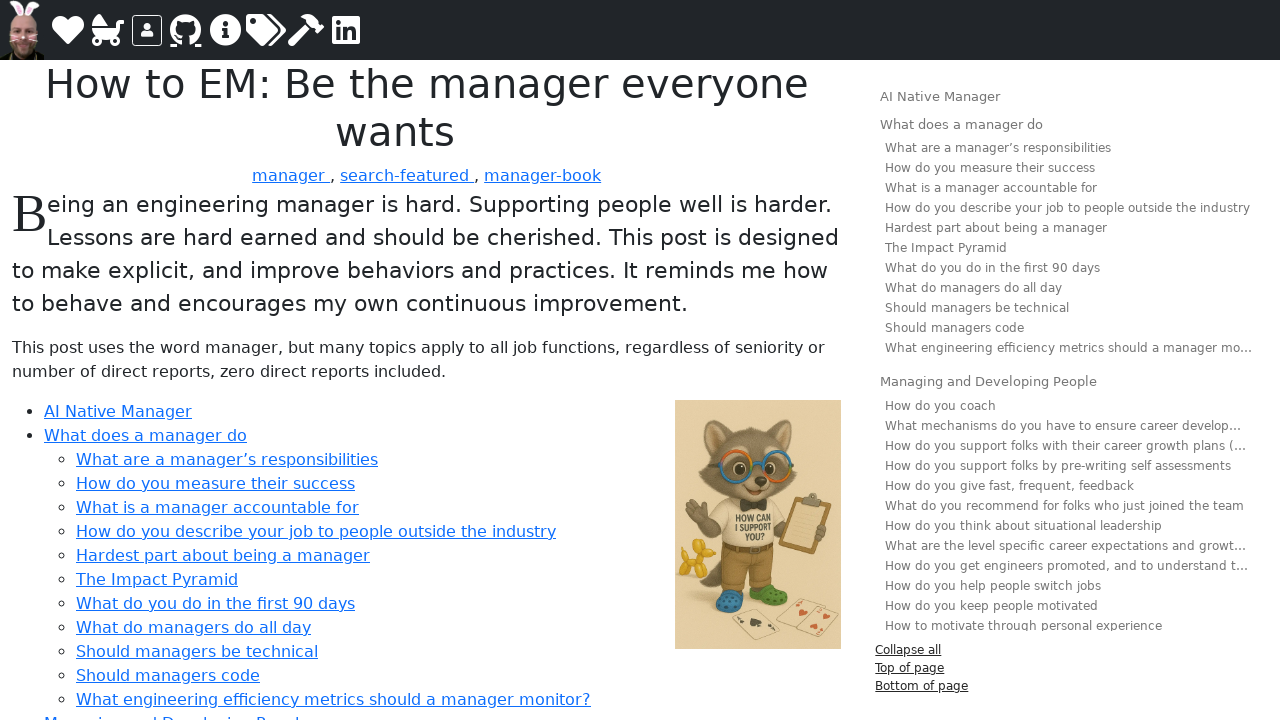

Located copy link element within header
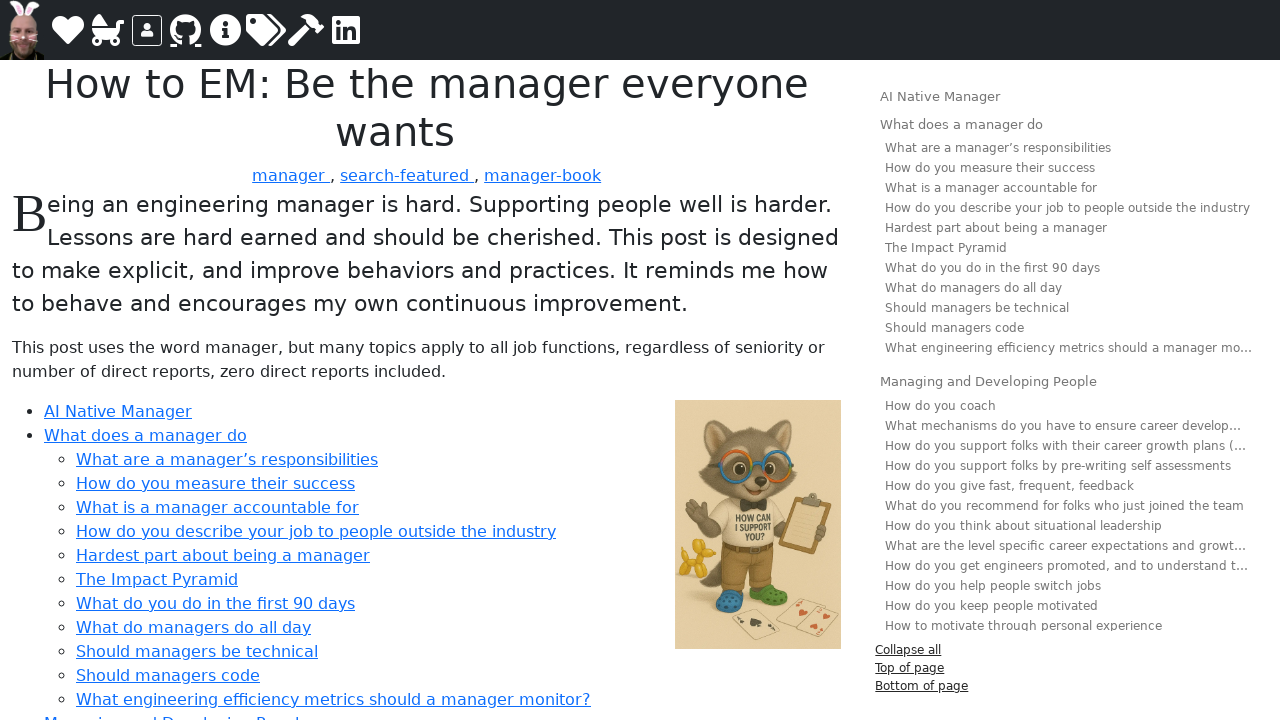

Hovered over header - copy link should now be visible at (427, 108) on h1, h2, h3, h4, h5, h6 >> internal:has=".header-copy-link" >> nth=0
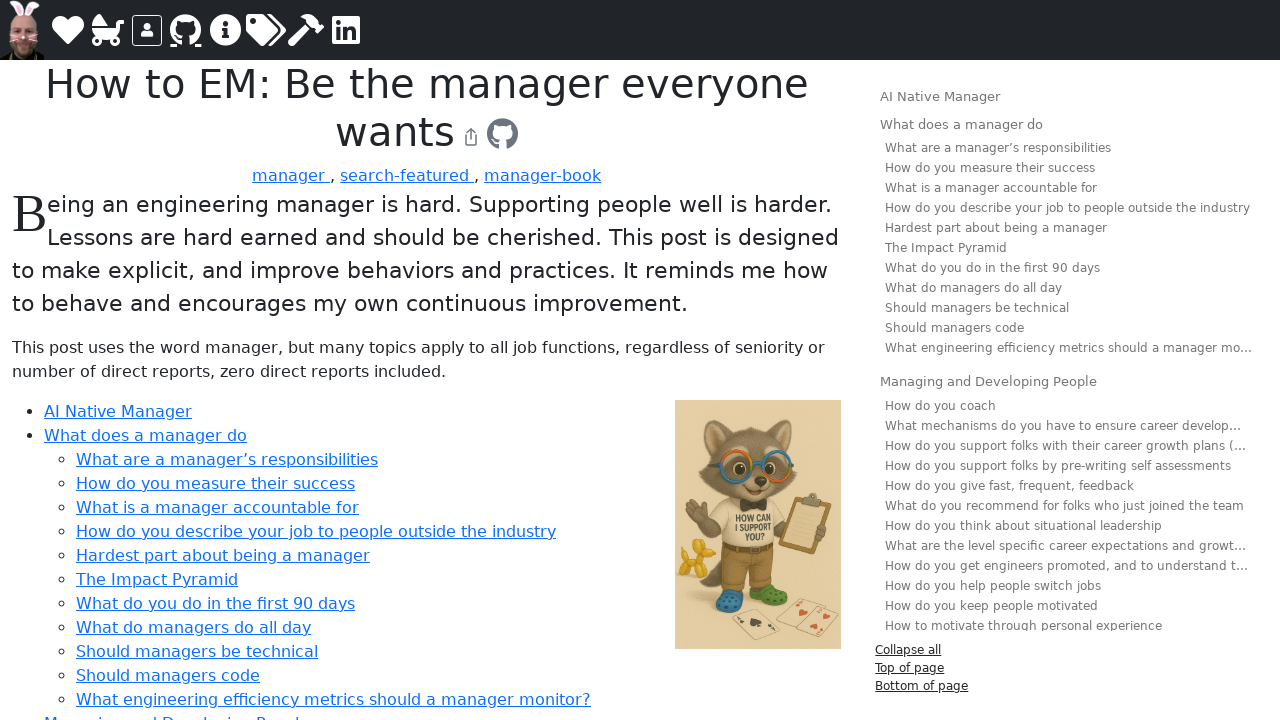

Moved mouse away from header - copy link should now be hidden at (0, 0)
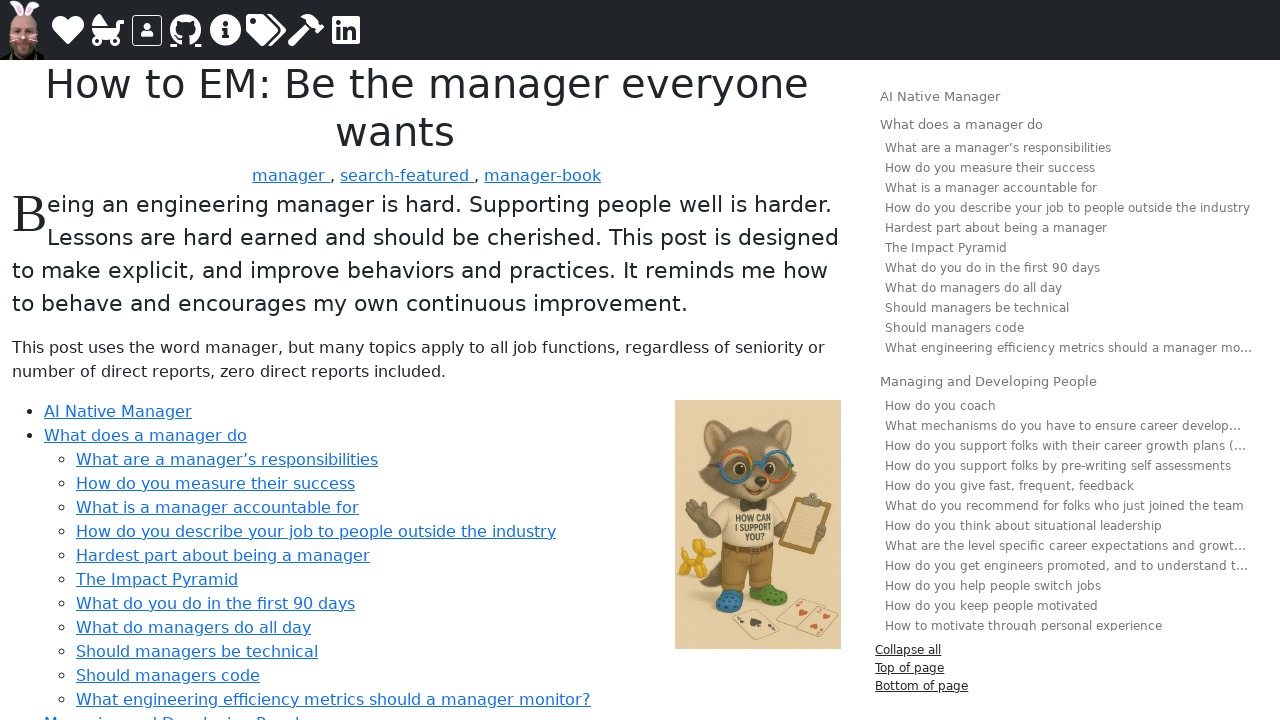

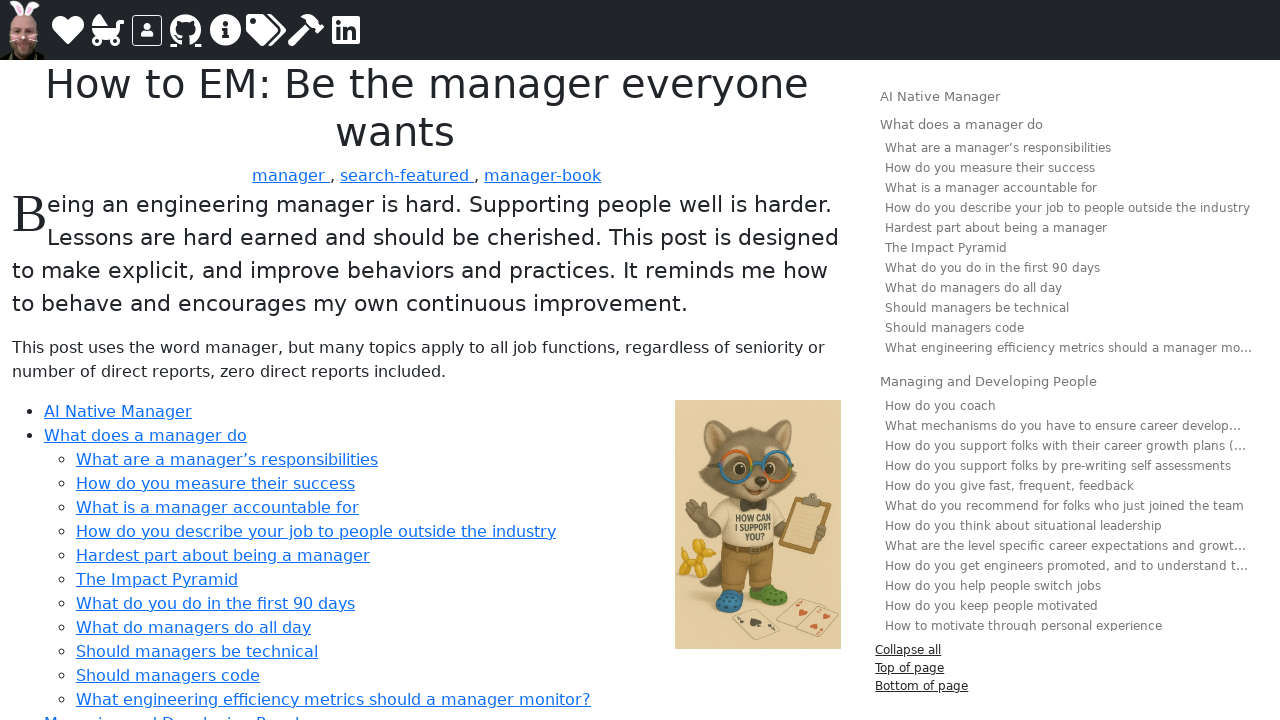